Tests right-click context menu functionality by right-clicking on a button element, selecting the "Edit" option from the context menu, and verifying the resulting alert message.

Starting URL: http://medialize.github.io/jQuery-contextMenu/demo.html

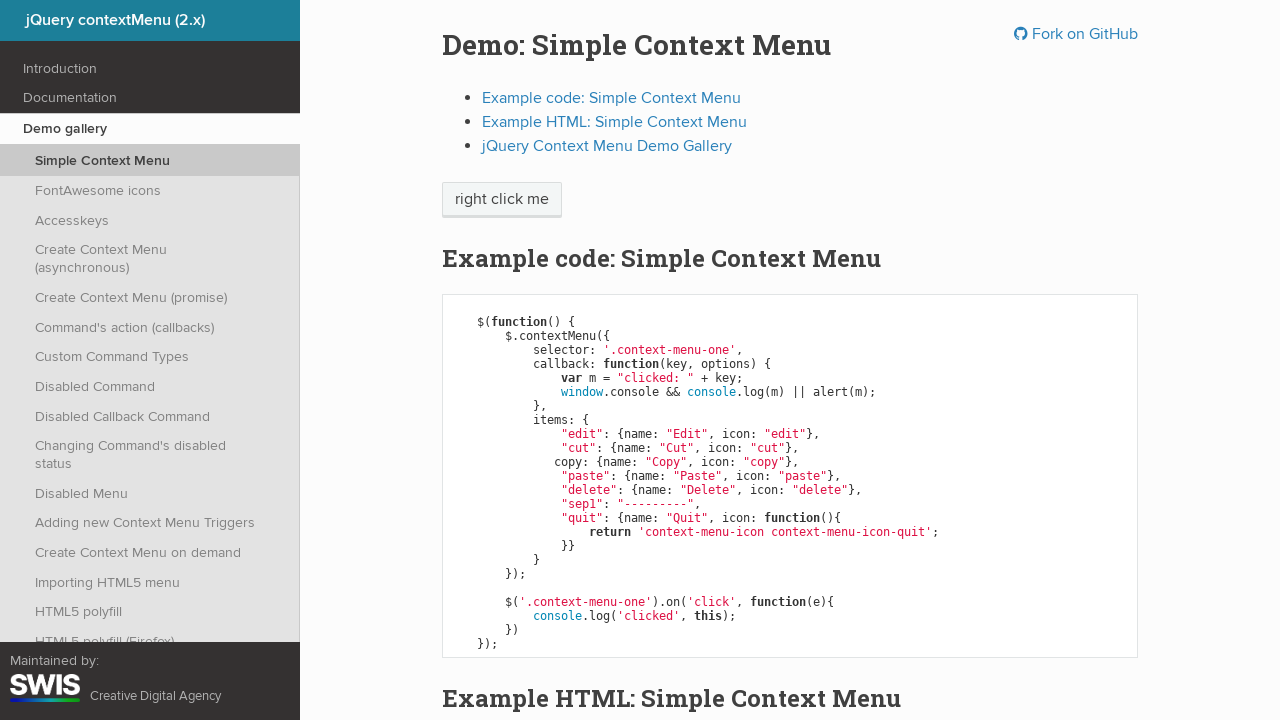

Context menu button element loaded and is present
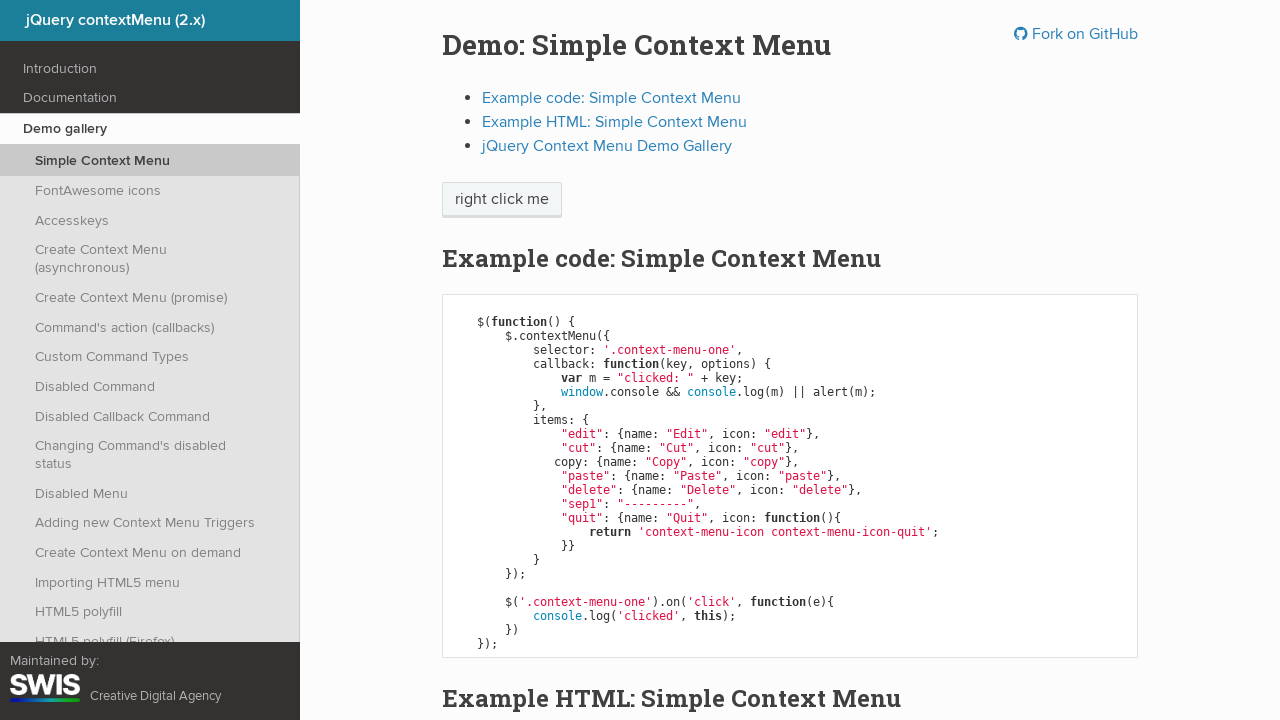

Right-clicked on the context menu button to open the context menu at (502, 200) on span.context-menu-one.btn.btn-neutral
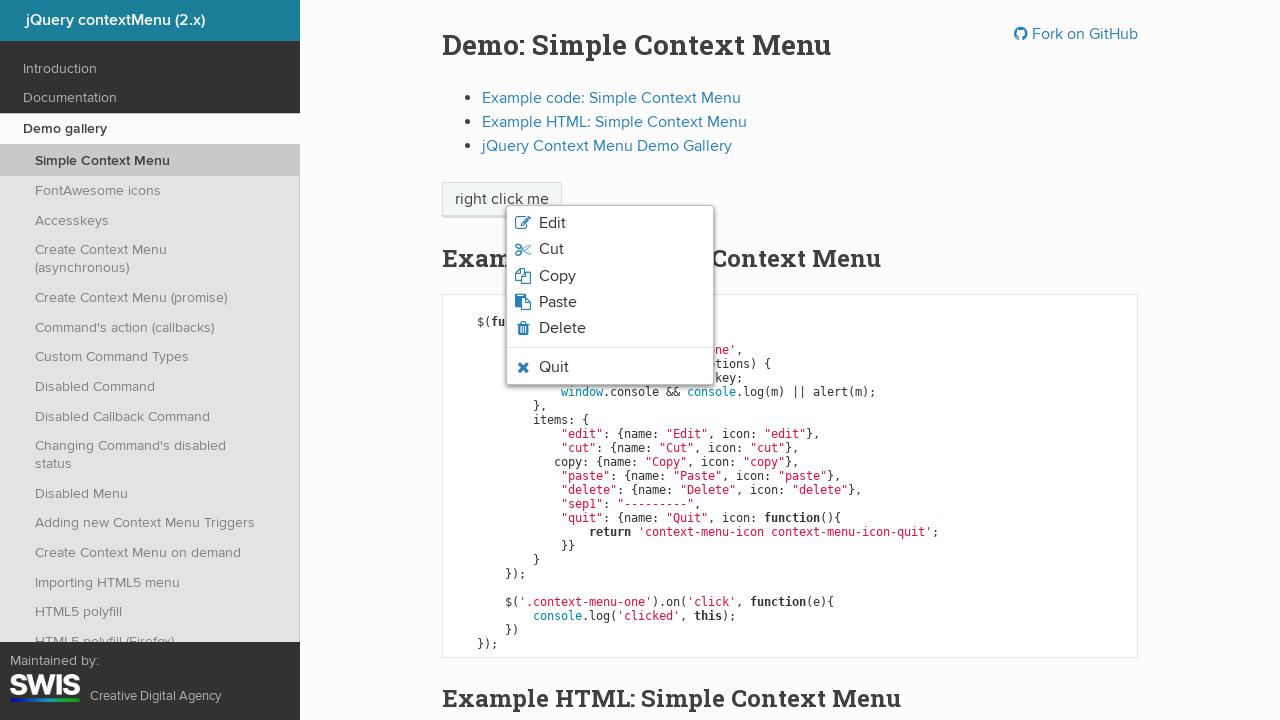

Clicked on the 'Edit' option from the context menu at (610, 223) on li.context-menu-item.context-menu-icon.context-menu-icon-edit
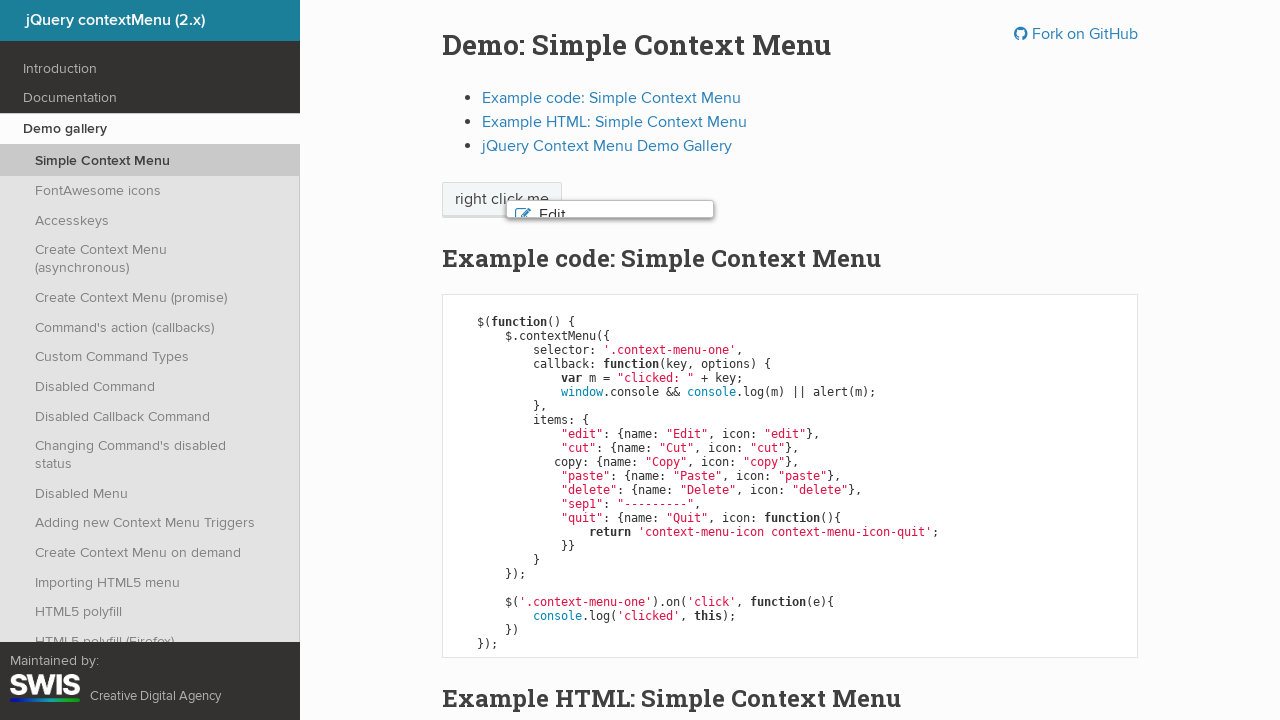

Set up dialog handler to accept alert messages
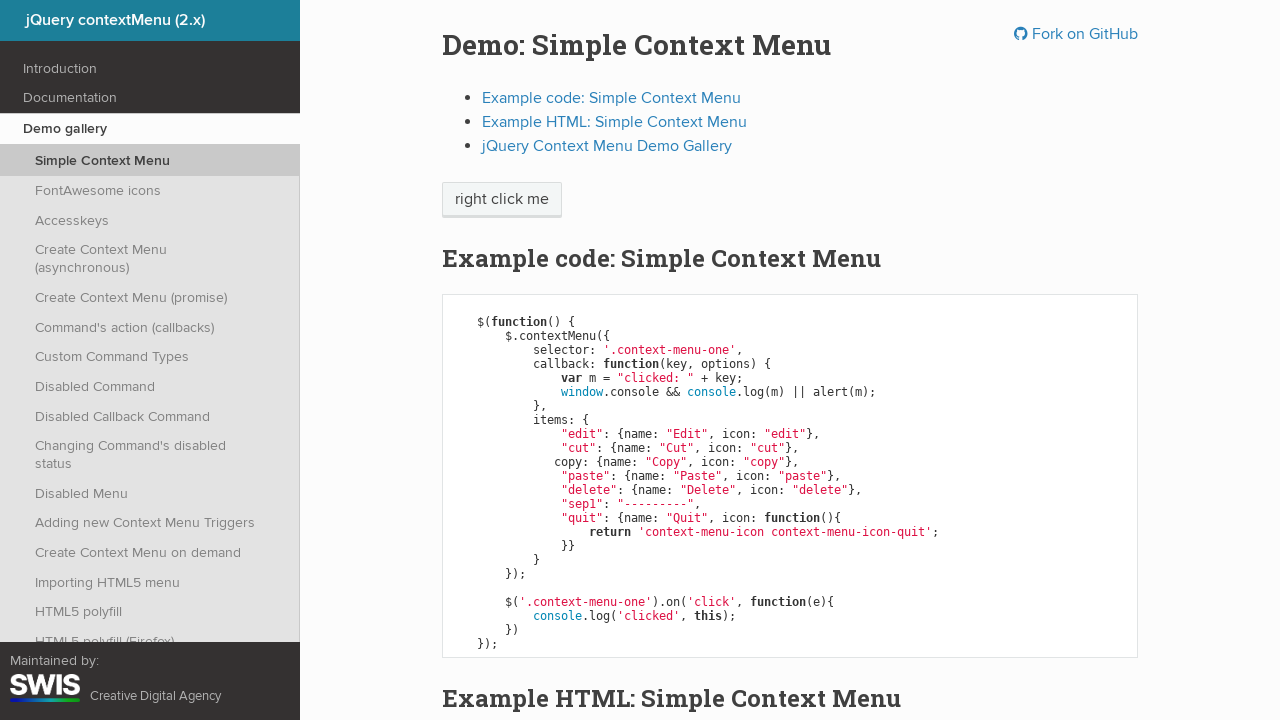

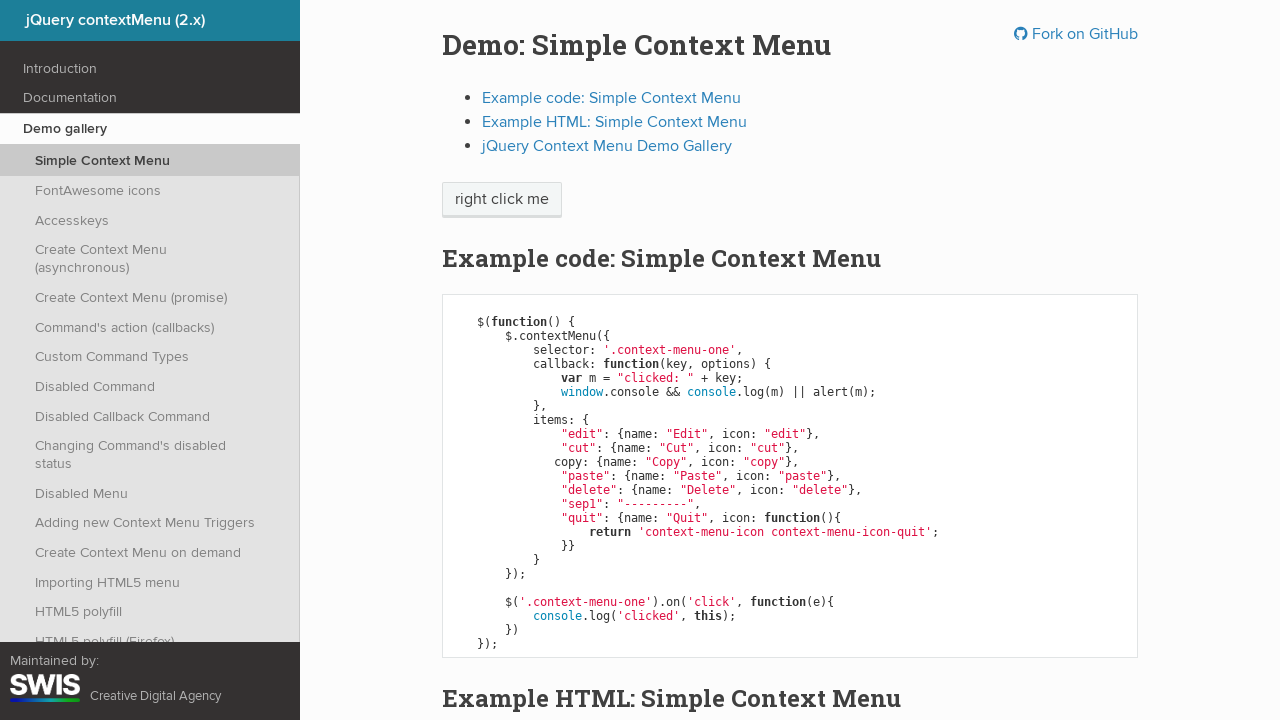